Tests fellowship search by selecting a state (WI) and topic filter, then navigating to search results and viewing a specific fellowship listing

Starting URL: https://www.aan.com/fellowship

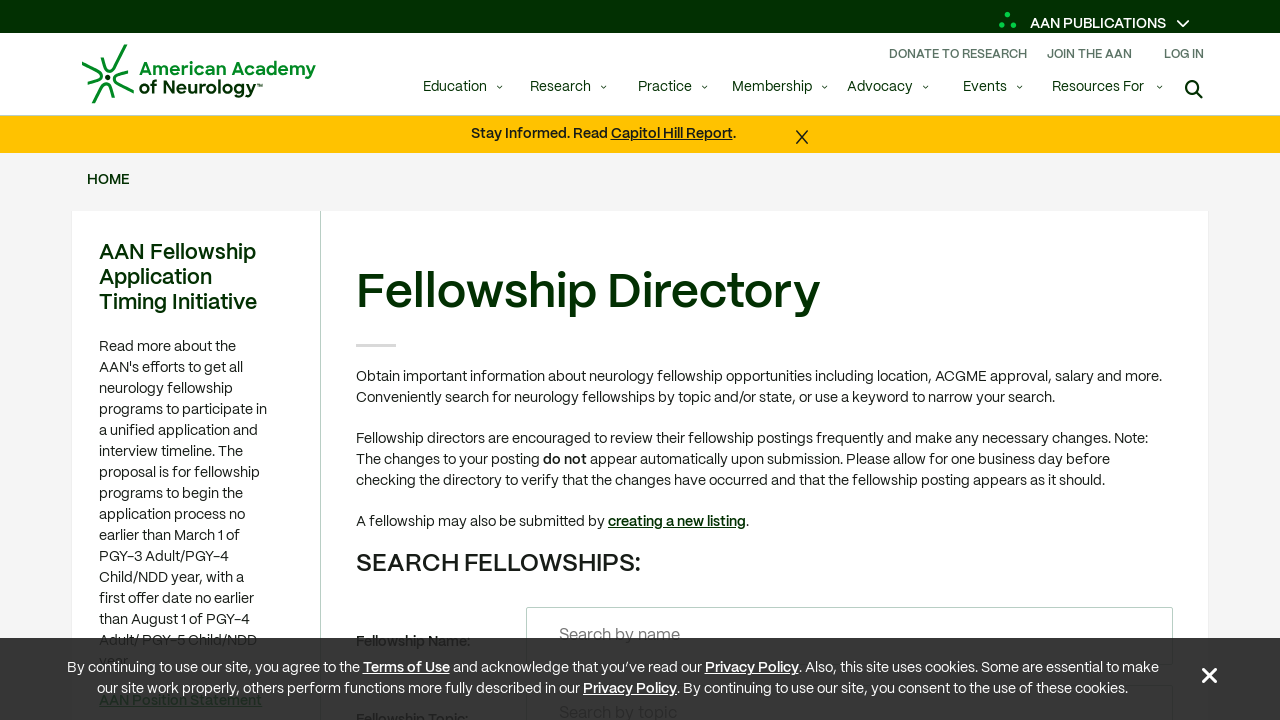

Clicked WI state checkbox at (764, 361) on [for='chkState_WI']
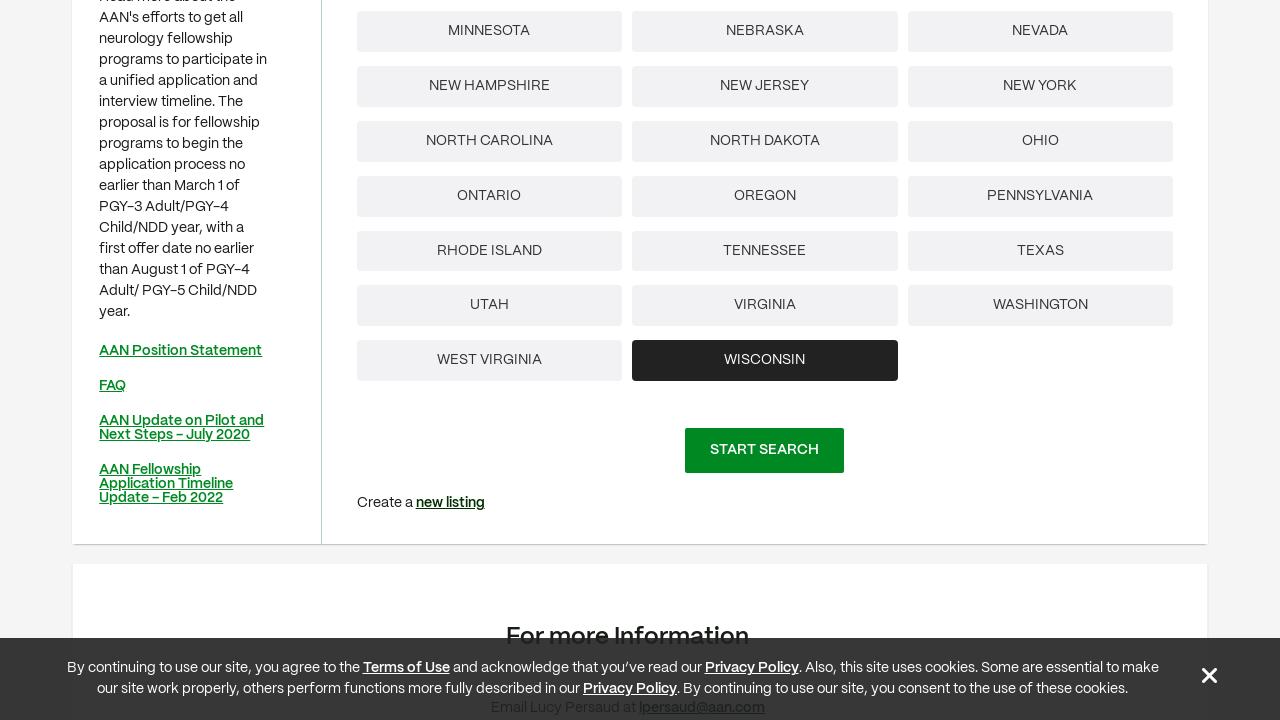

Clicked MS Topic checkbox at (489, 361) on [for='chkTopic_181']
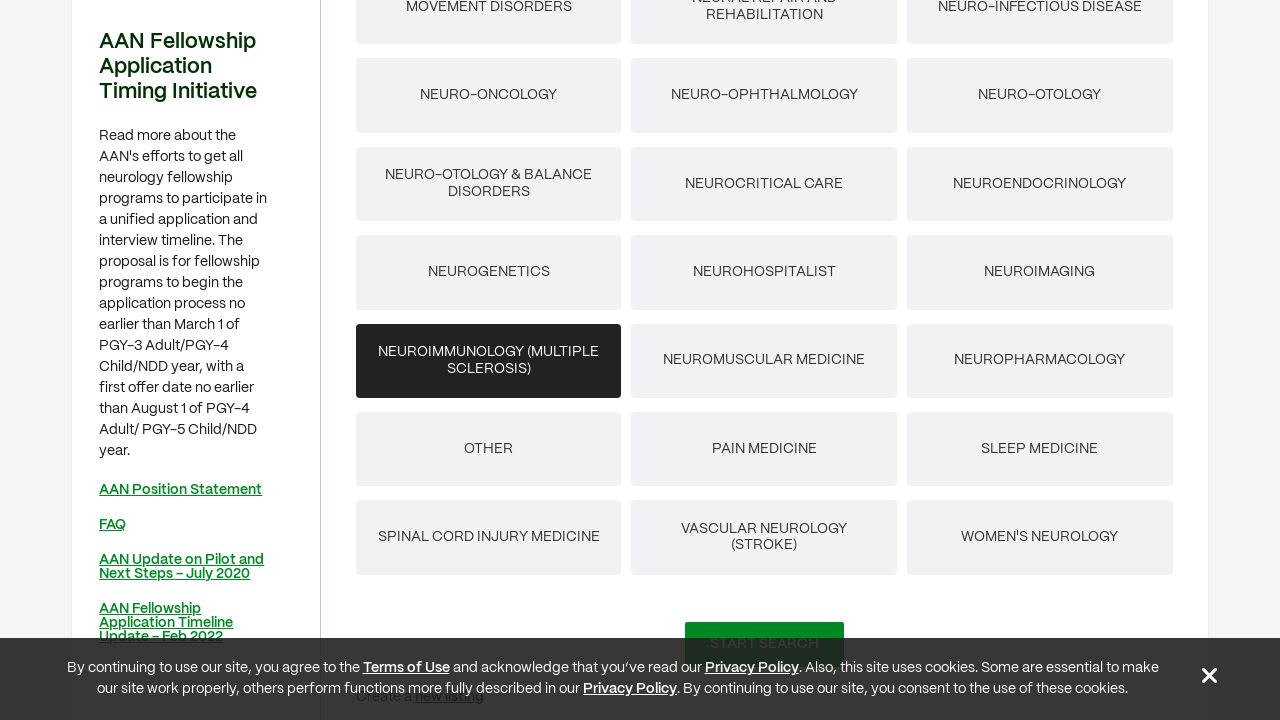

Clicked Start Search button at (764, 360) on text=Start Search >> nth=0
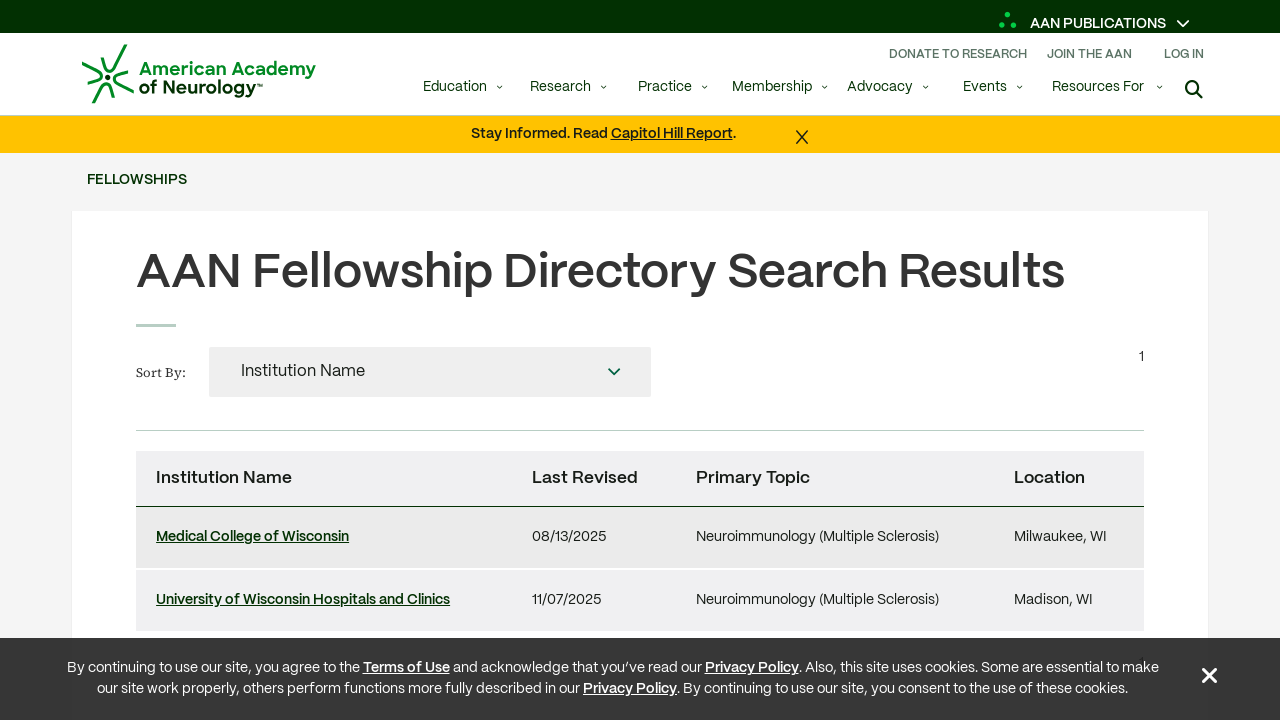

Search results page loaded with filtered fellowships
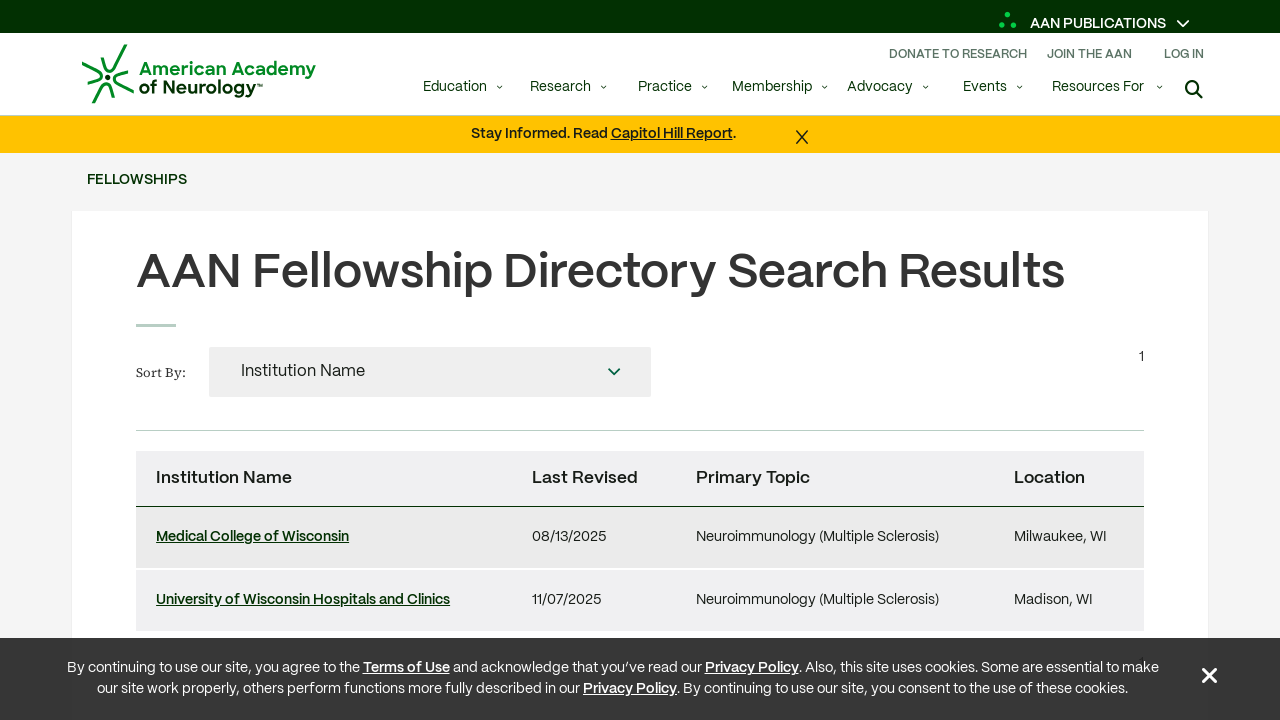

Clicked on Medical College of Wisconsin fellowship listing at (253, 537) on text=Medical College of Wisconsin >> nth=0
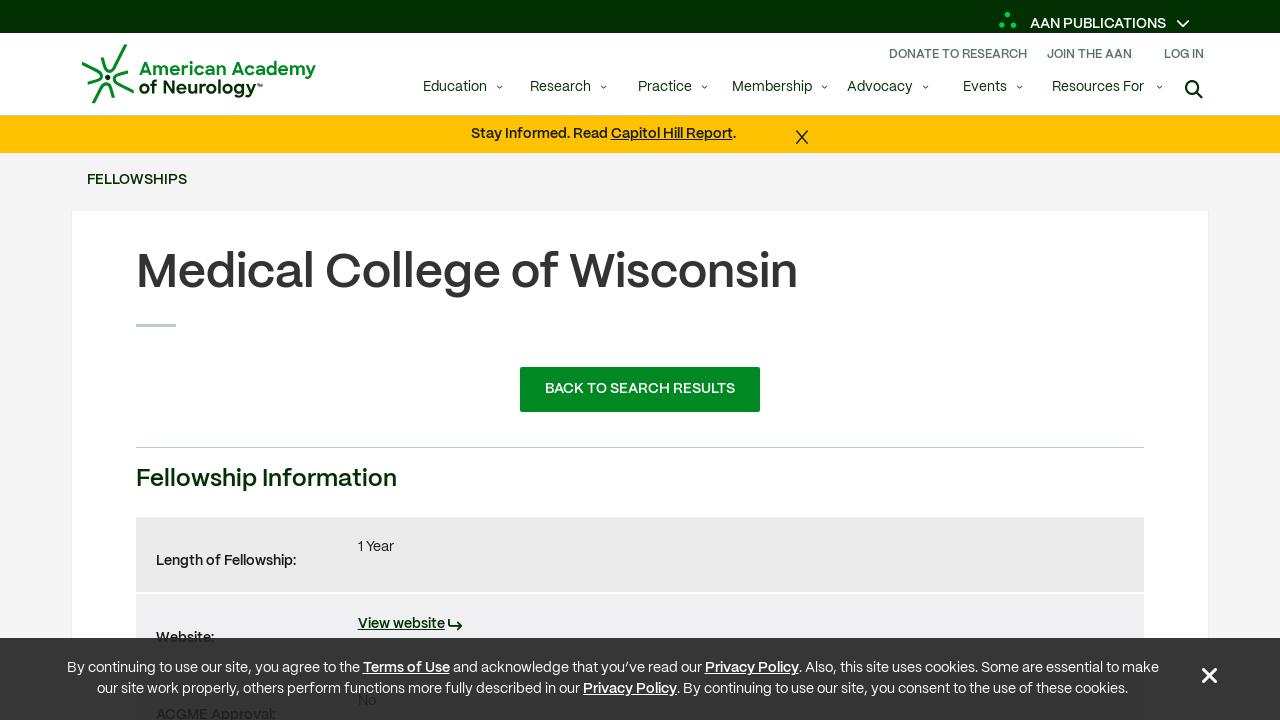

Verified Milwaukee, WI location is visible on fellowship details page
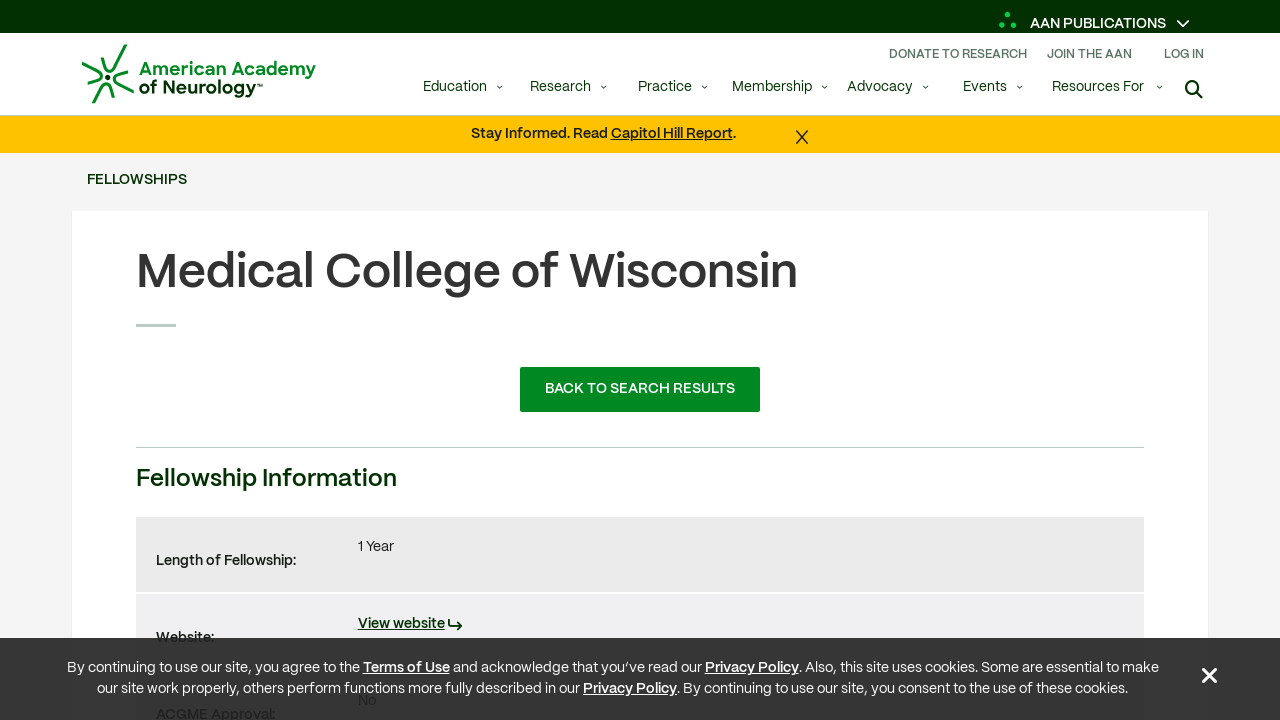

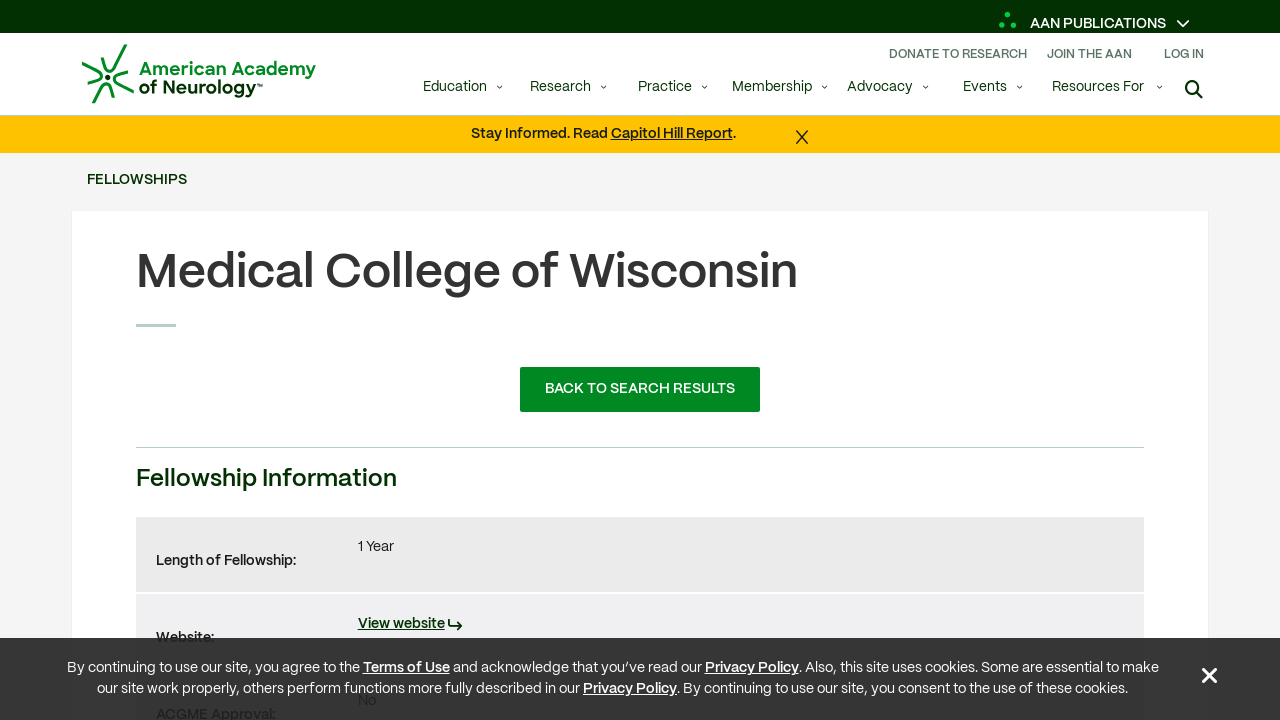